Tests text input functionality by filling name and nationality fields

Starting URL: https://web-locators-static-site-qa.vercel.app/Edit

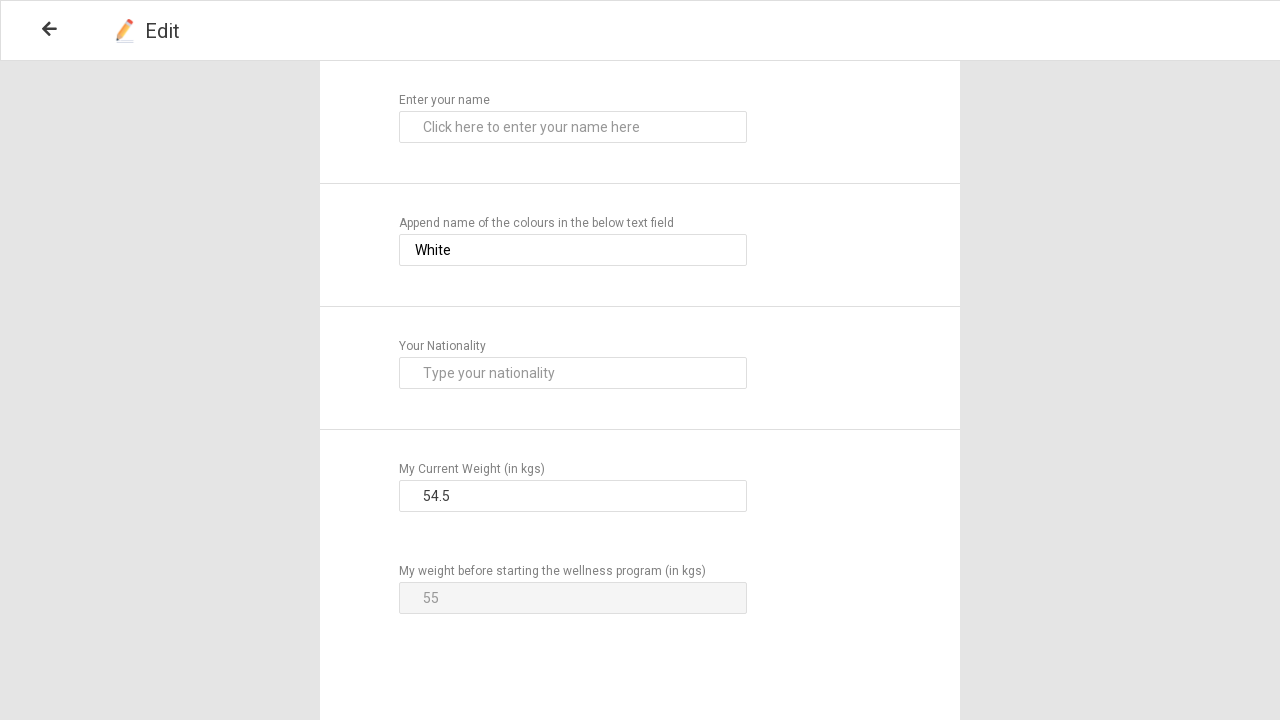

Verified name textbox is visible
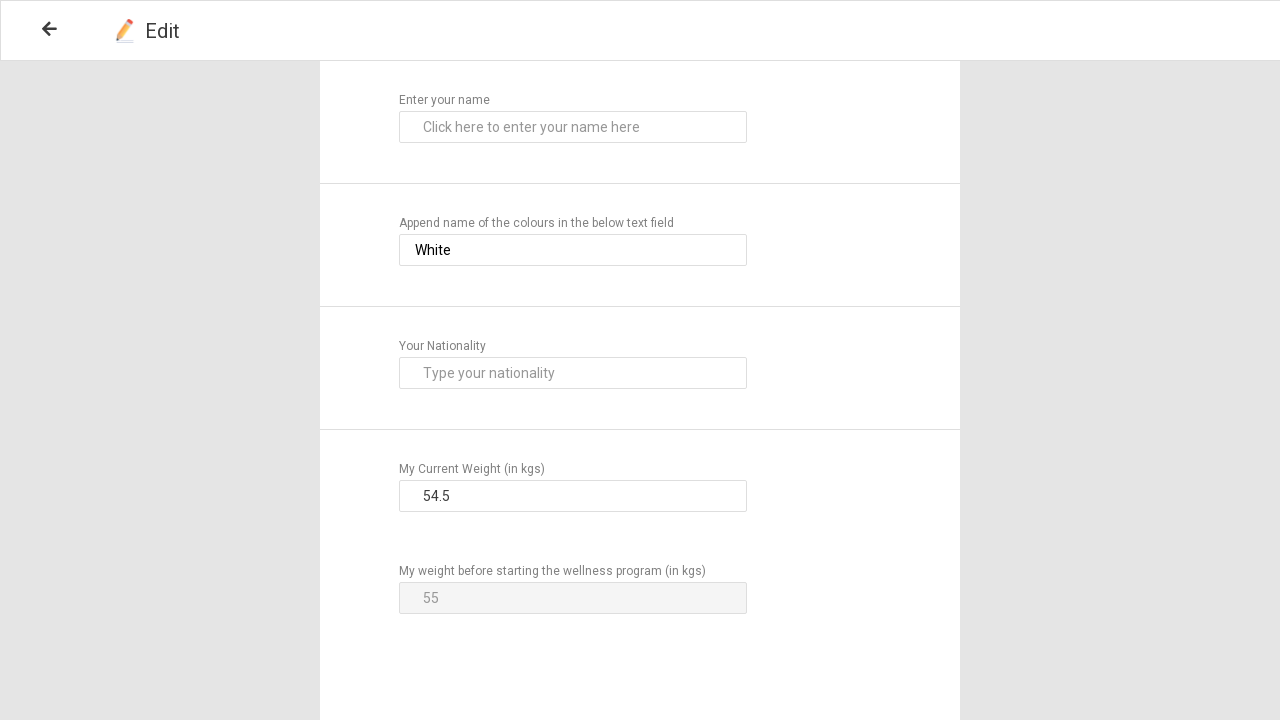

Filled name field with 'John Smith' on input[placeholder='Click here to enter your name here']
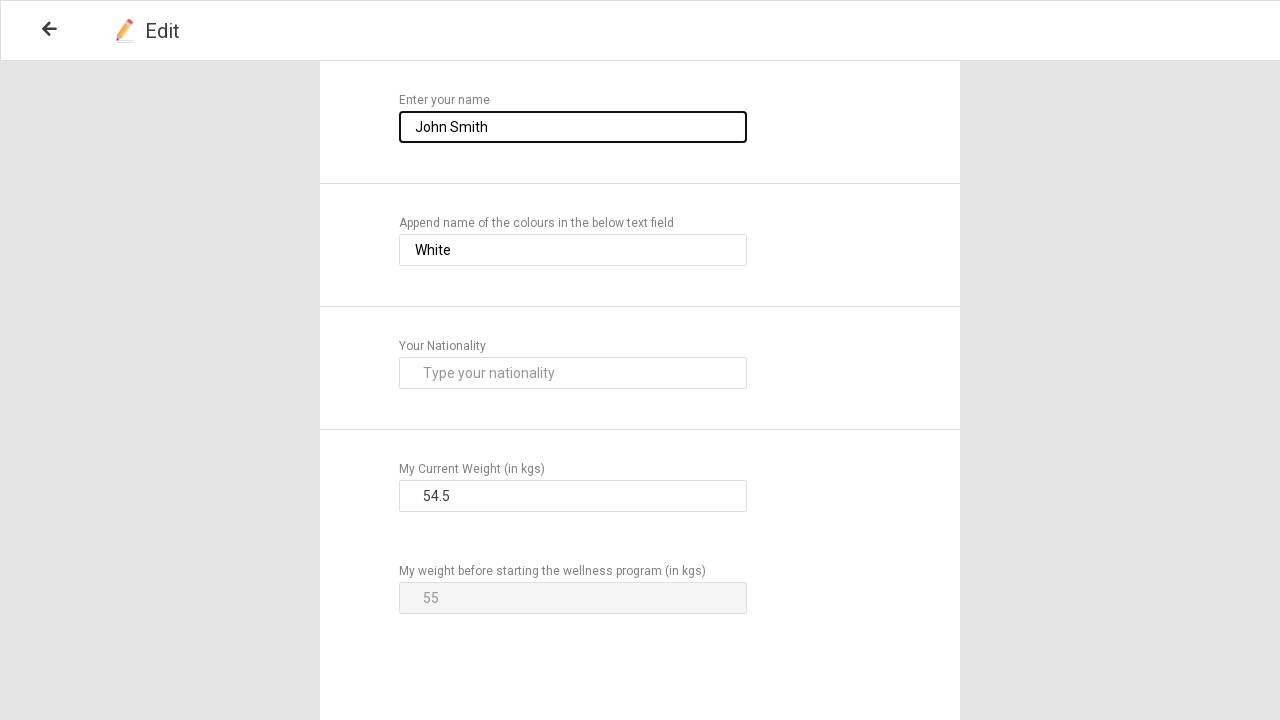

Filled nationality field with 'American' on input[placeholder='Type your nationality']
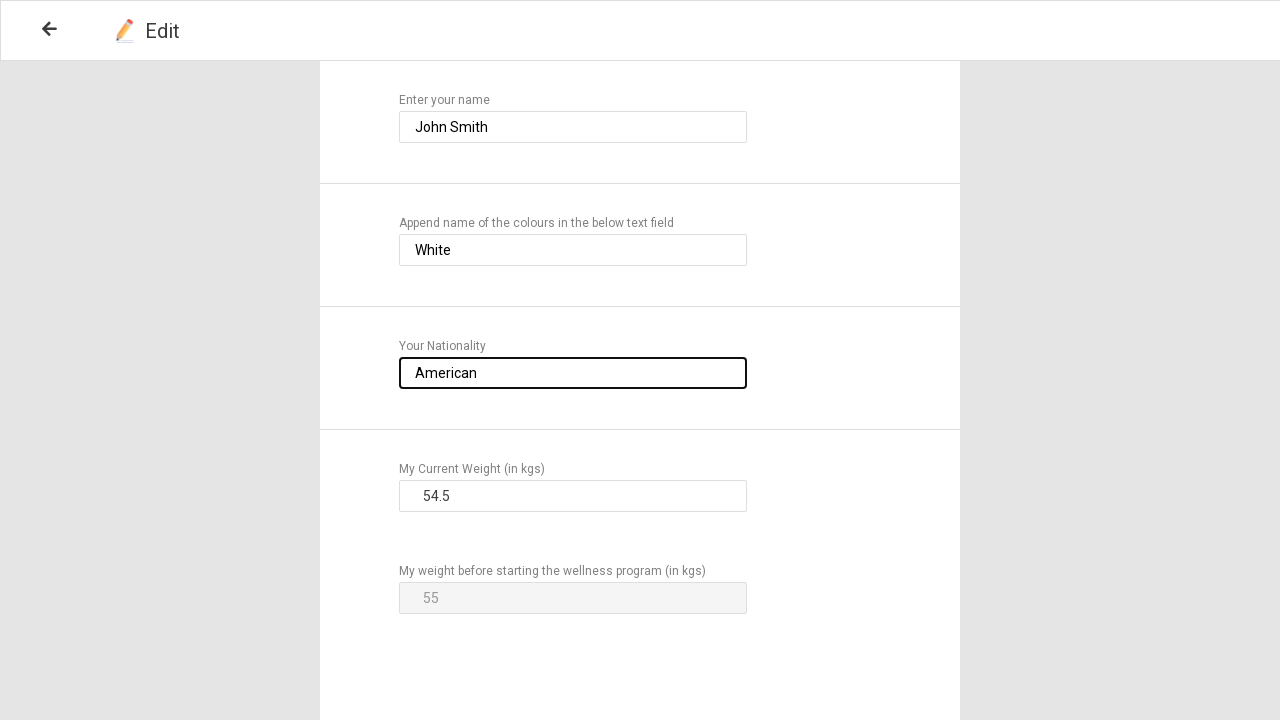

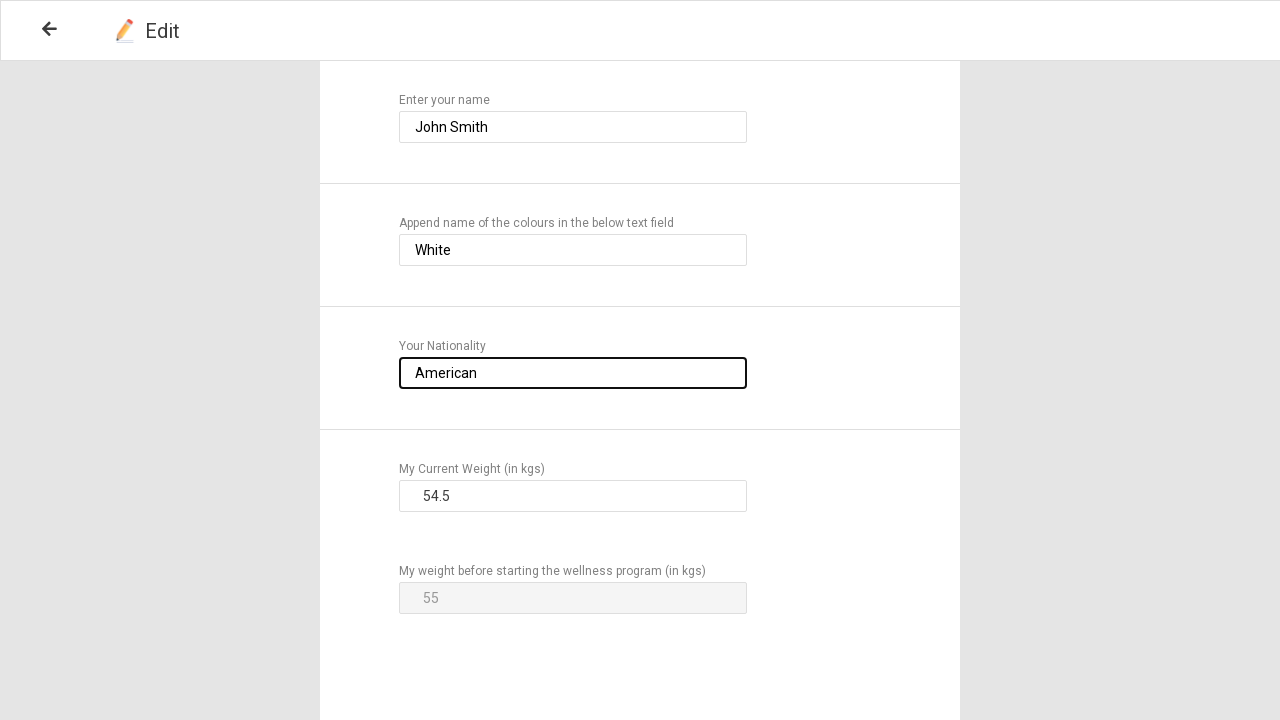